Tests handling of a JavaScript prompt dialog by providing text input when prompted

Starting URL: https://the-internet.herokuapp.com/javascript_alerts

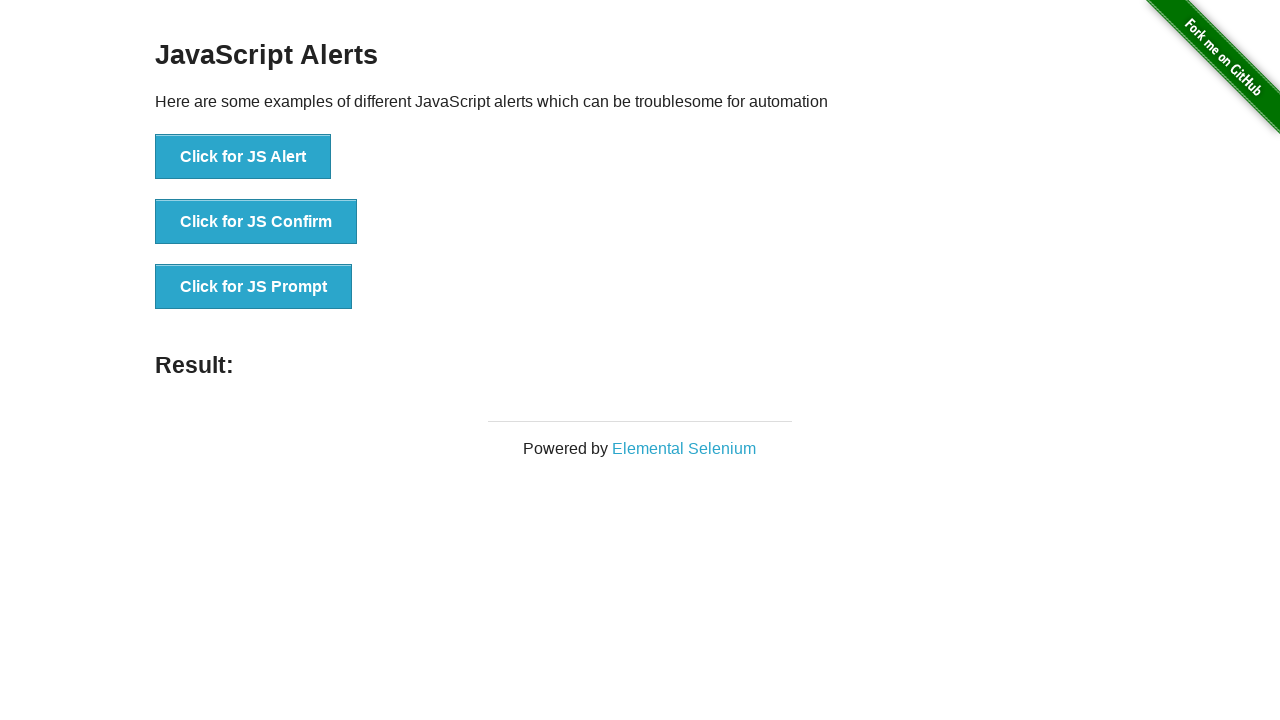

Set up dialog handler to accept prompt with text 'Manikanta'
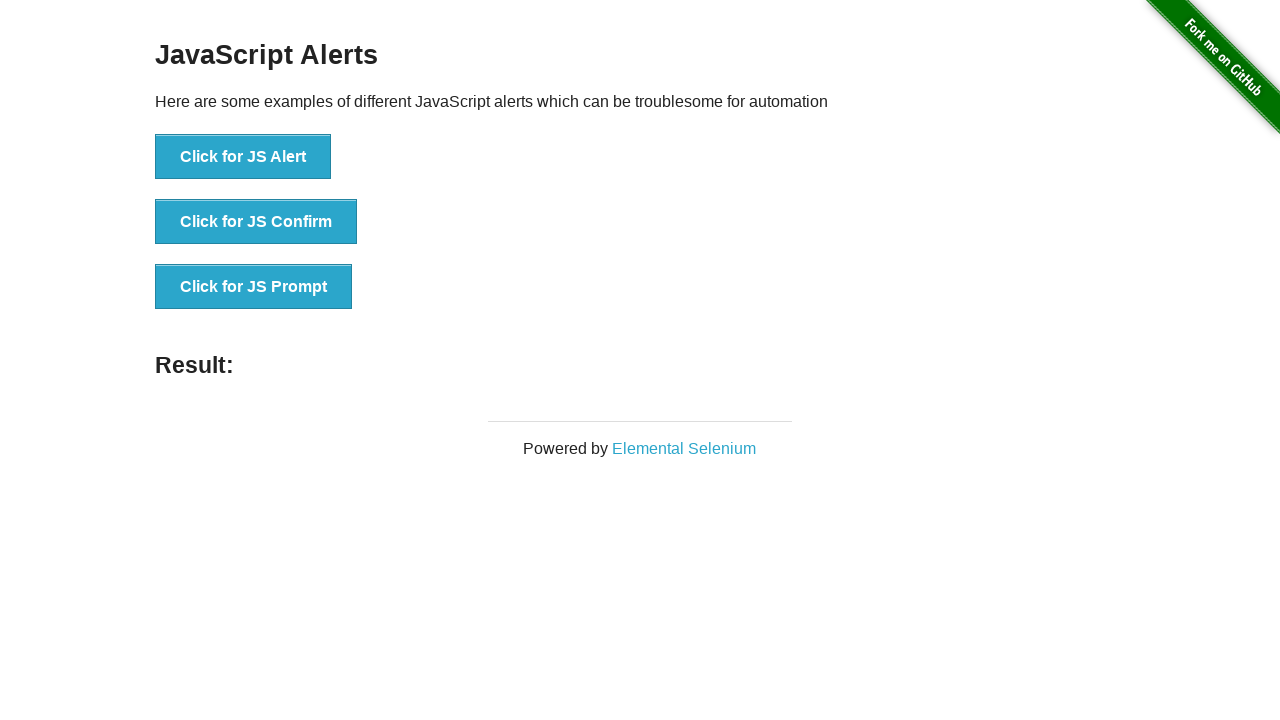

Clicked button to trigger JavaScript prompt dialog at (254, 287) on text="Click for JS Prompt"
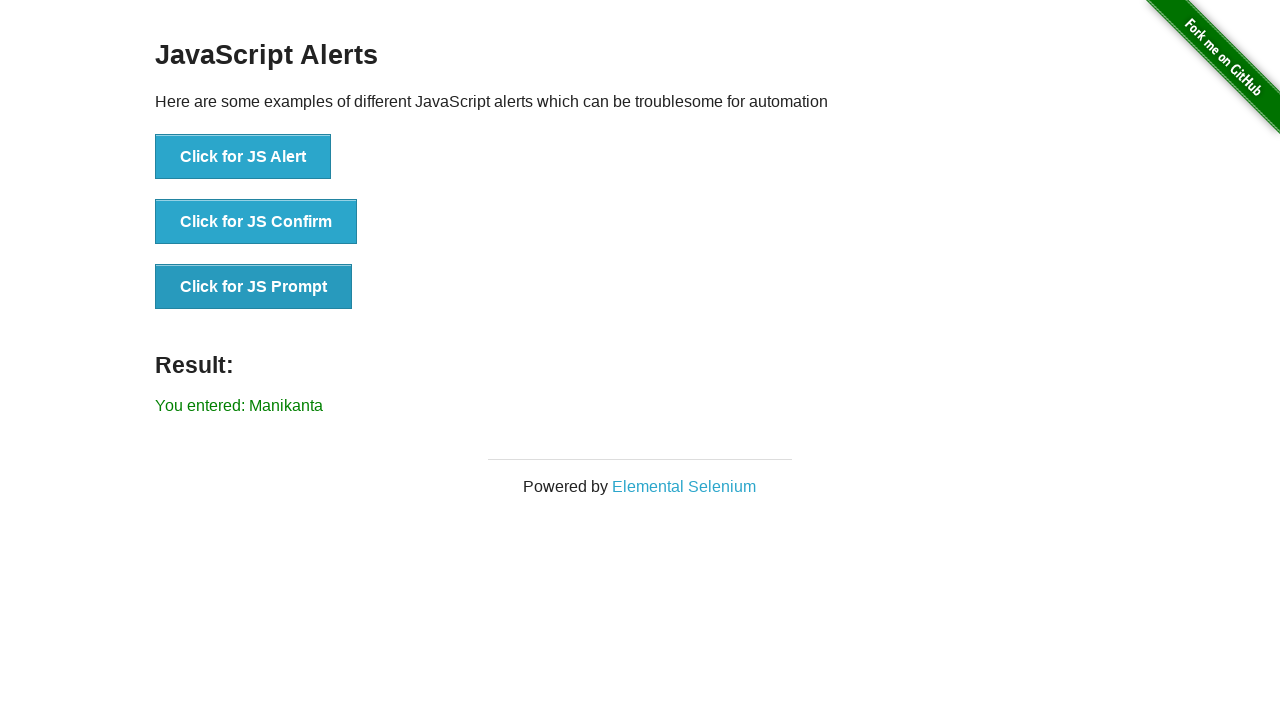

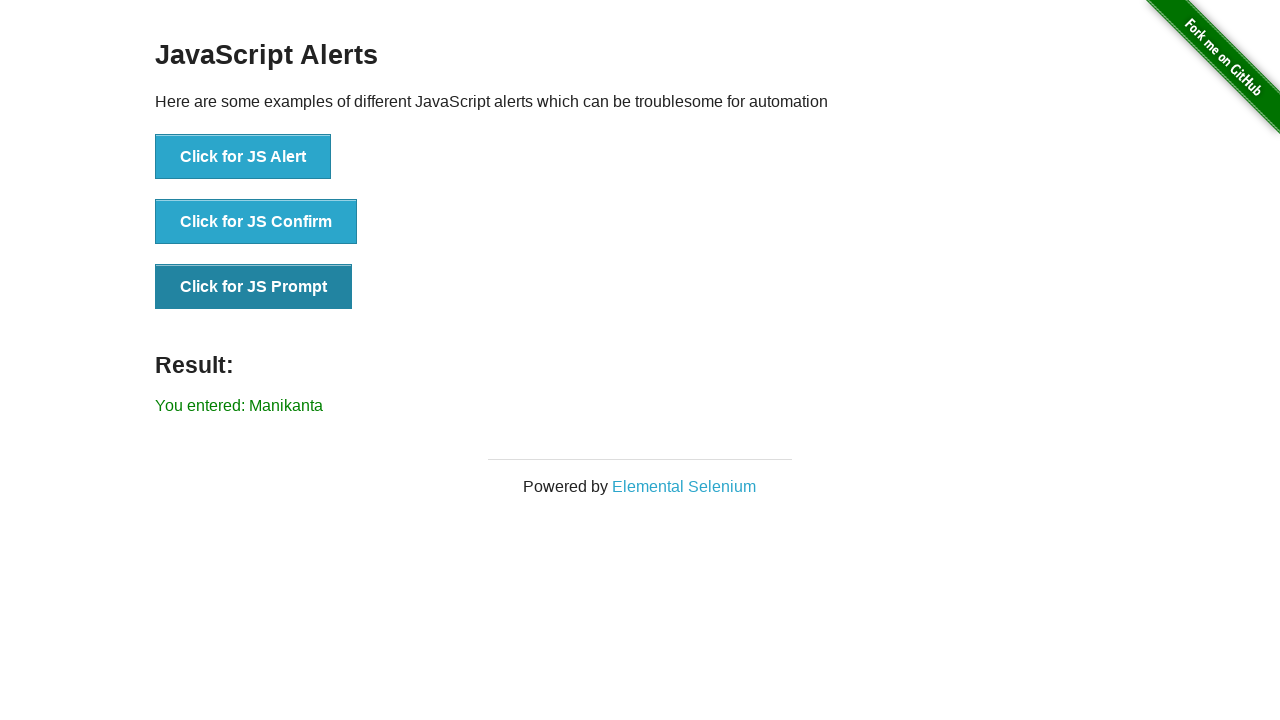